Tests a text box form by filling in username, email, current address, and permanent address fields, then submitting the form

Starting URL: https://demoqa.com/text-box

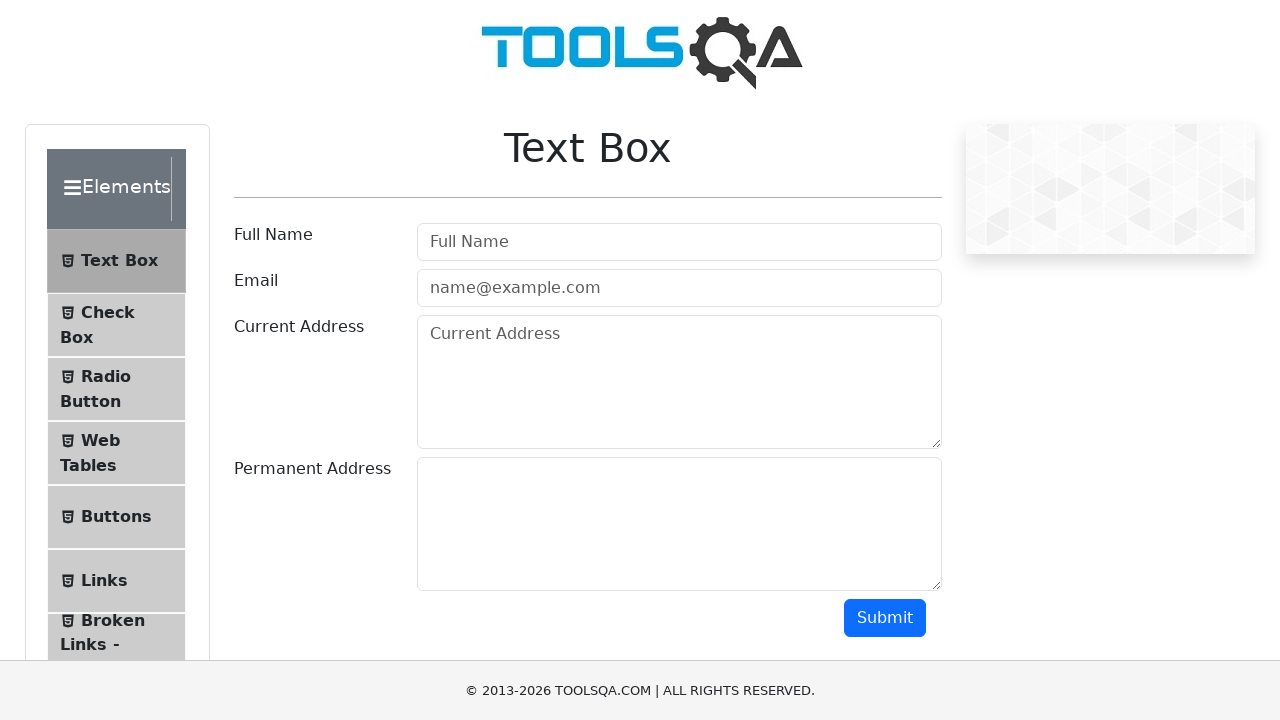

Filled username field with 'JuaraCoding' on #userName
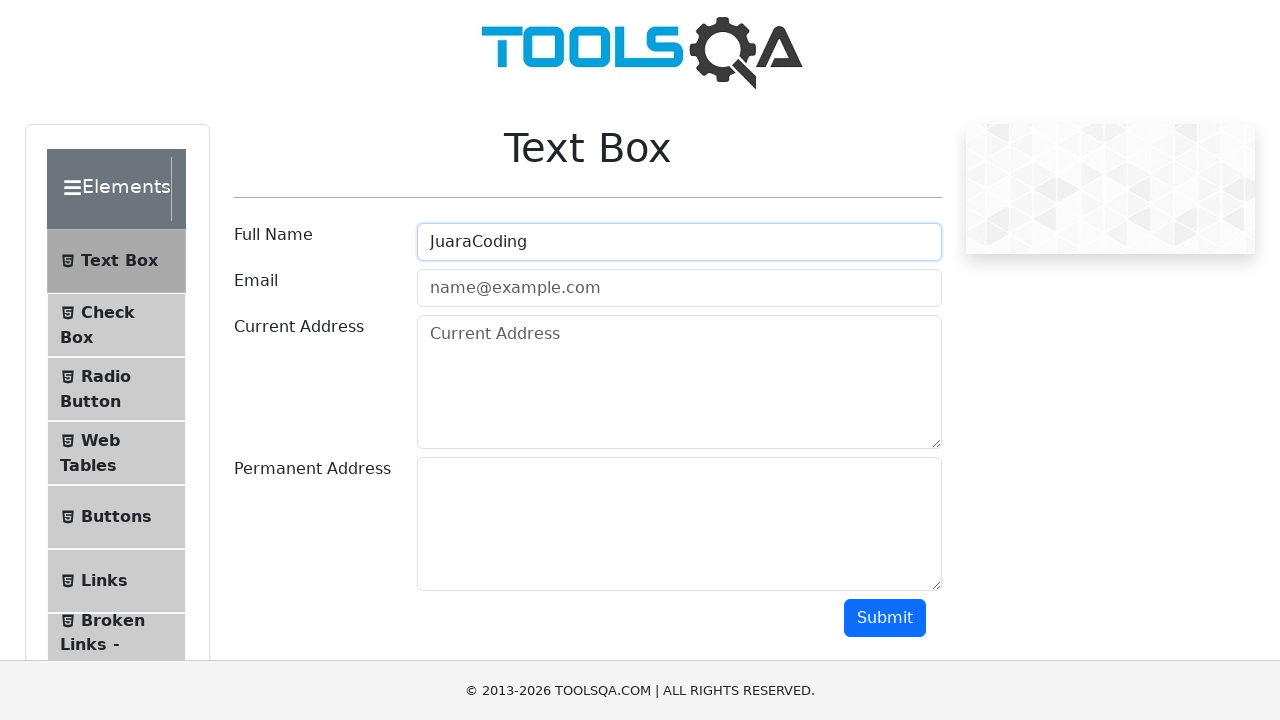

Filled email field with 'info@juaracoding.com' on #userEmail
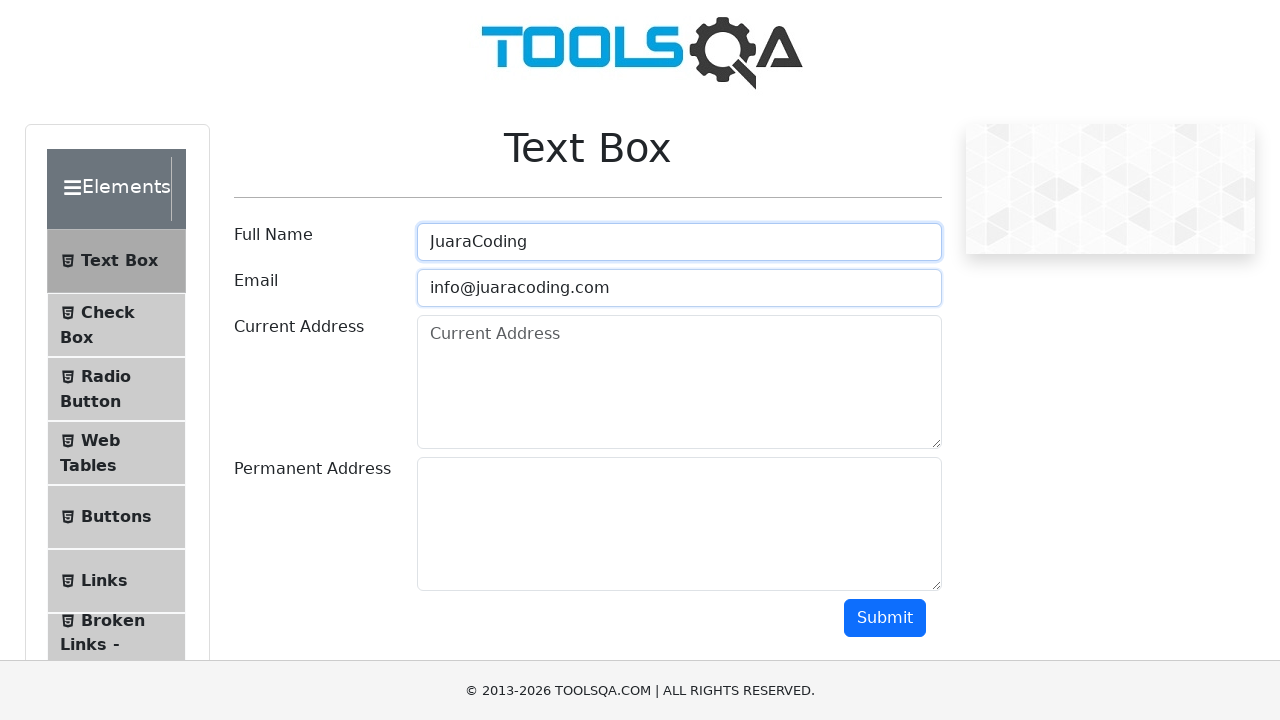

Filled current address field with 'Jakarta' on #currentAddress
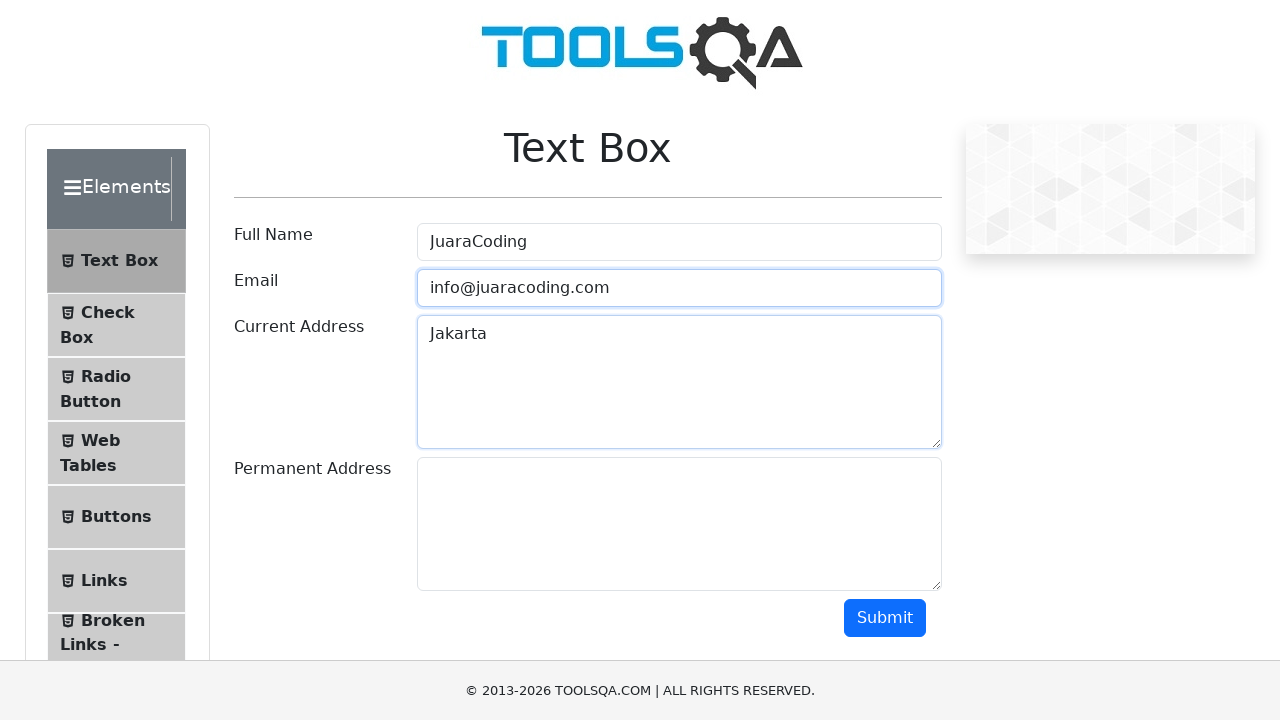

Filled permanent address field with 'Jakarta' on #permanentAddress
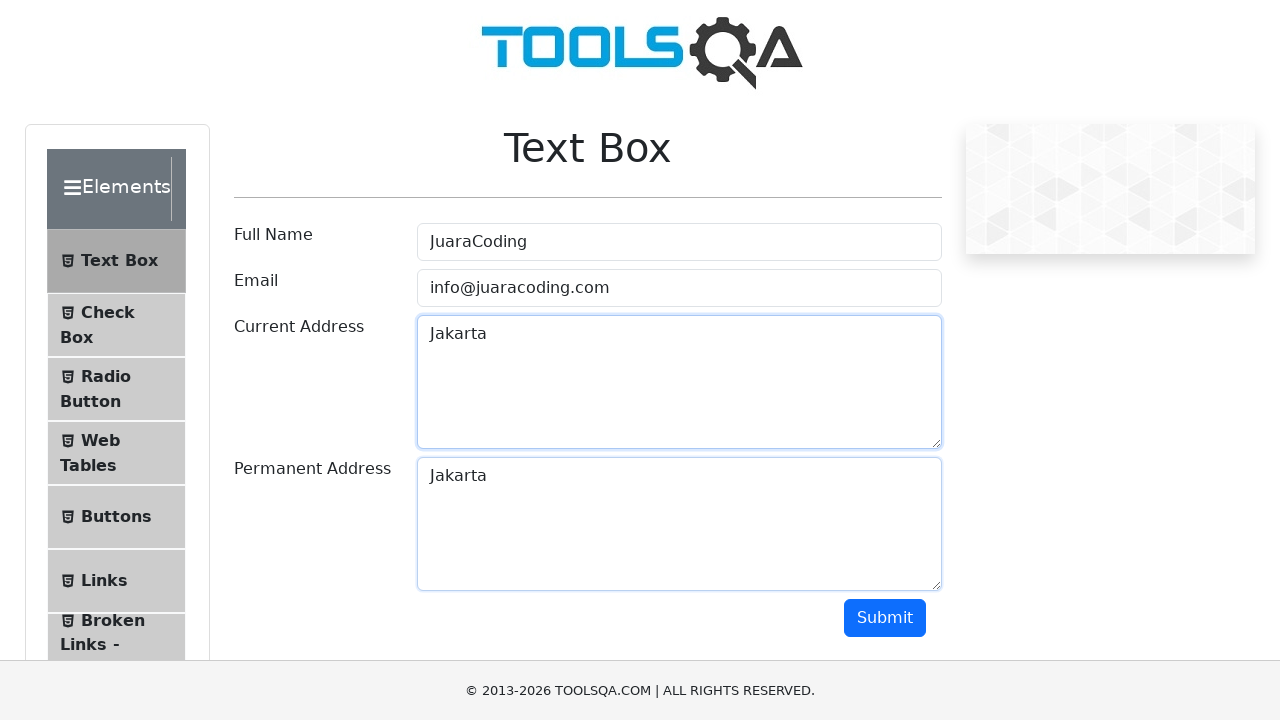

Scrolled down 1000px to make submit button visible
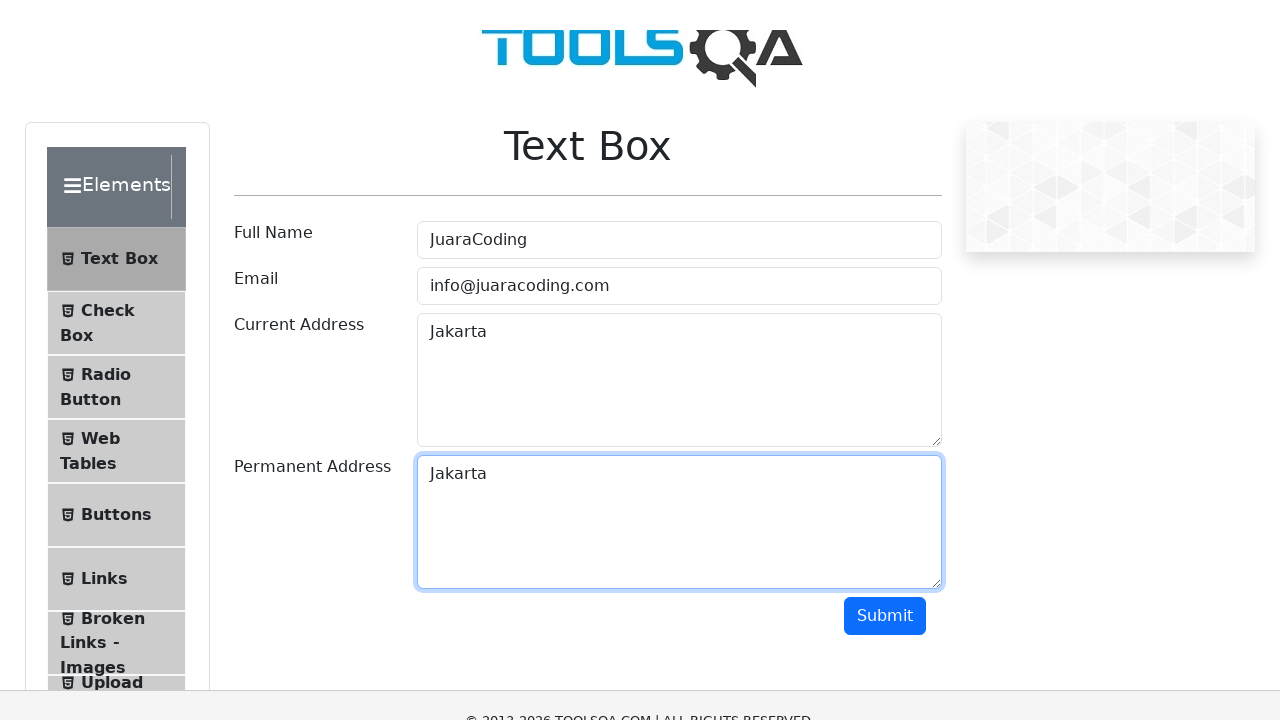

Clicked submit button to submit the form at (885, 19) on #submit
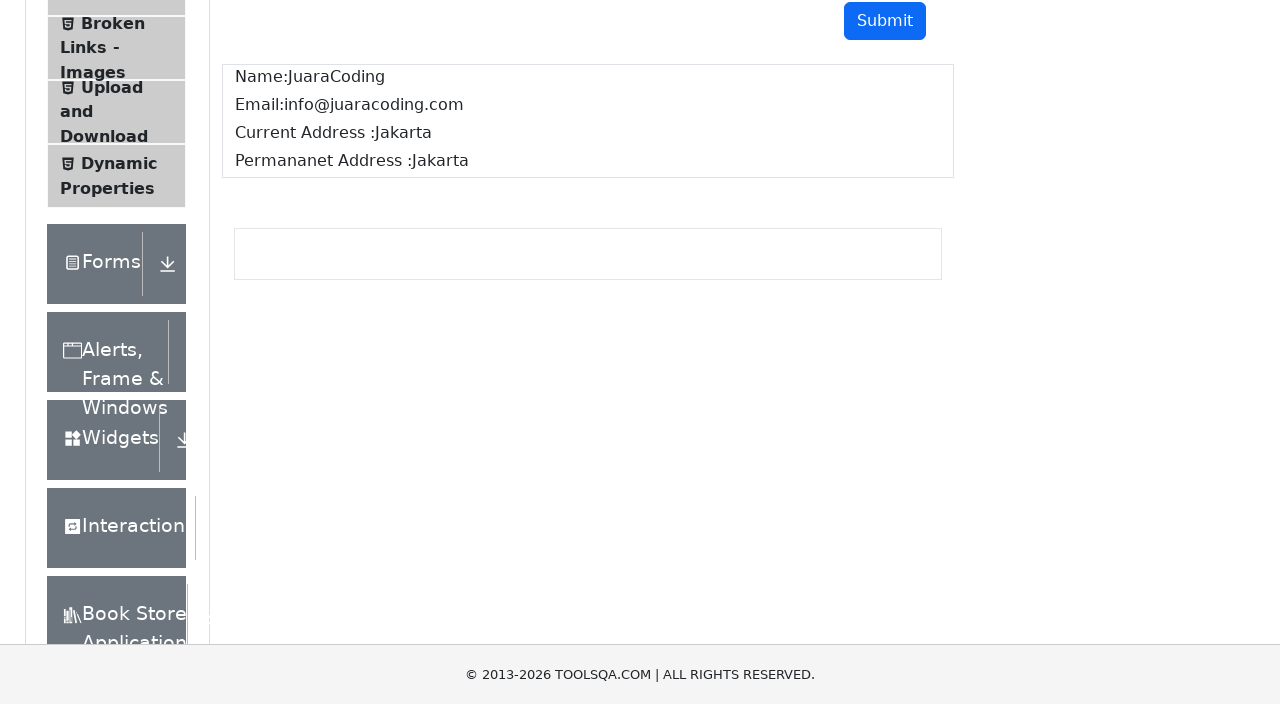

Form submission processed after 1000ms wait
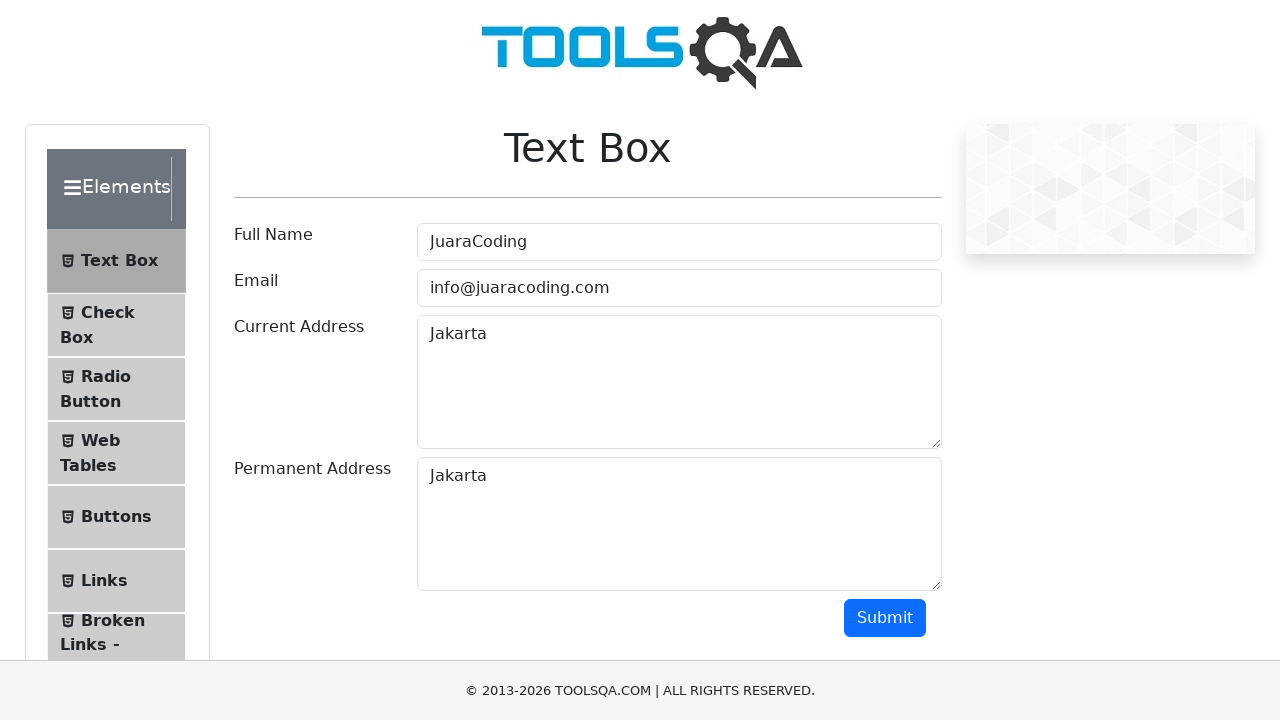

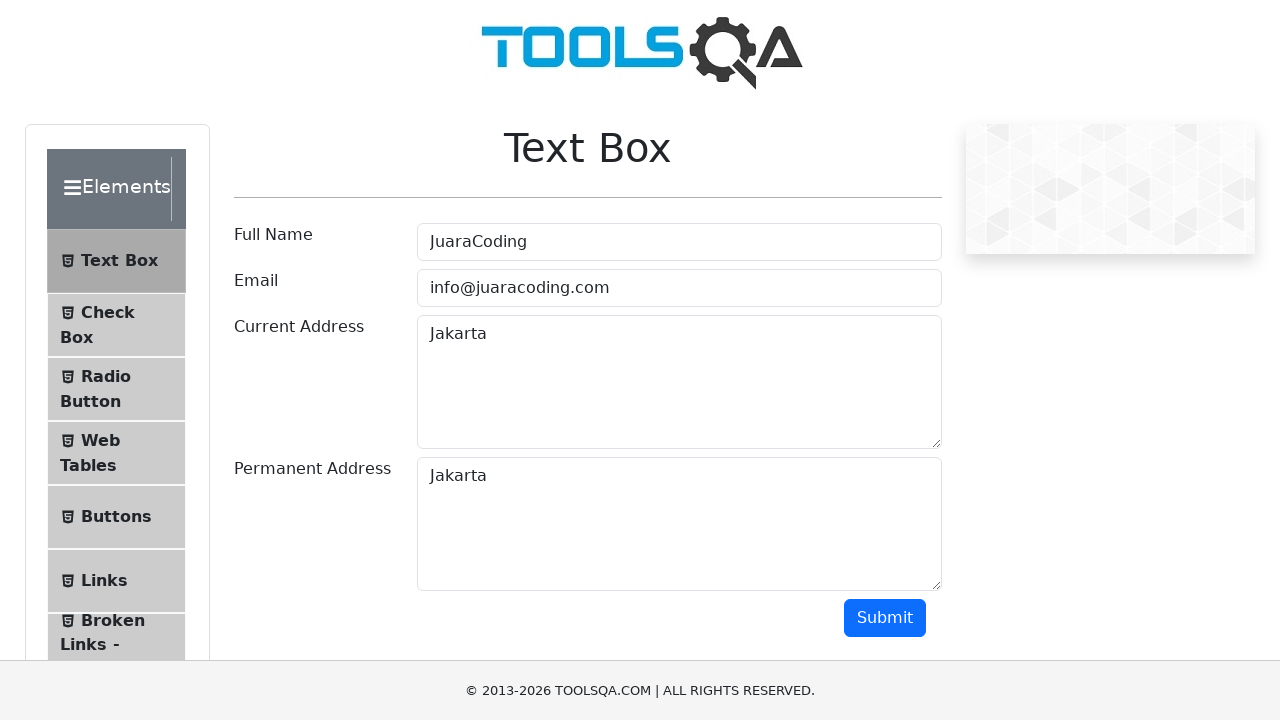